Navigates to Selenium downloads page, right-clicks on the Downloads heading to open context menu, then performs multiple page down scrolls followed by Enter key press.

Starting URL: https://www.selenium.dev/downloads/

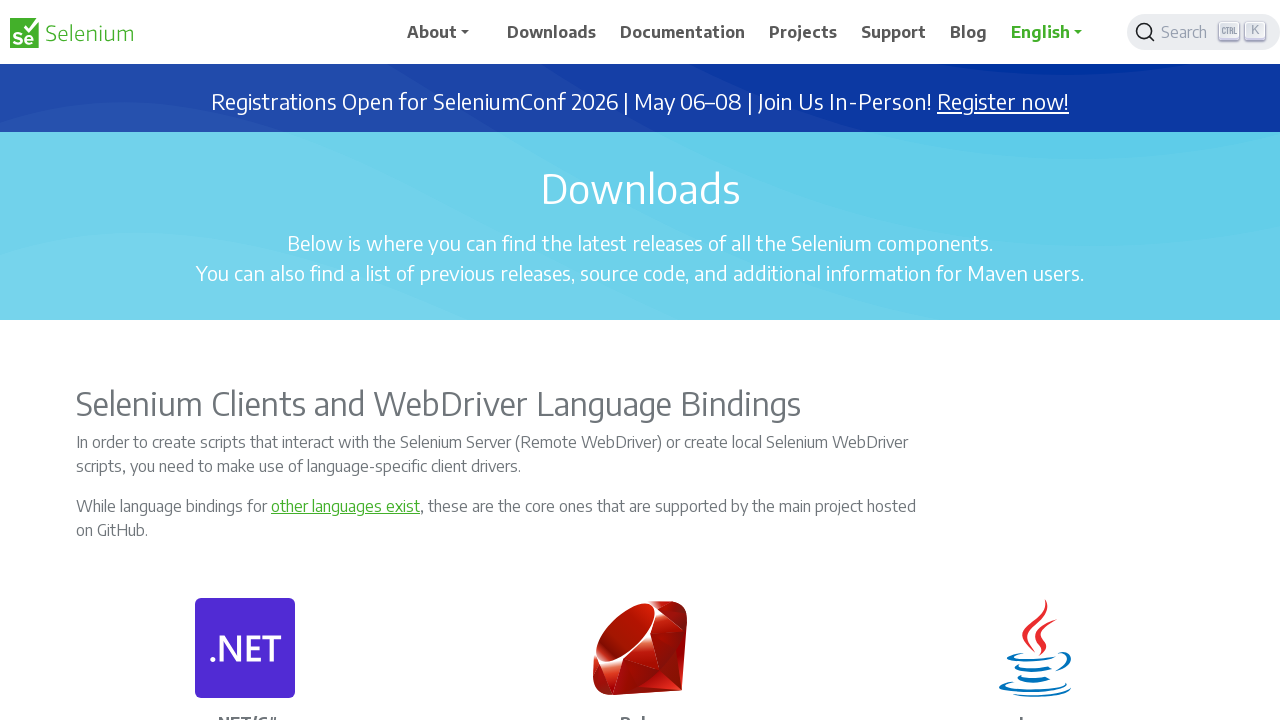

Navigated to Selenium downloads page
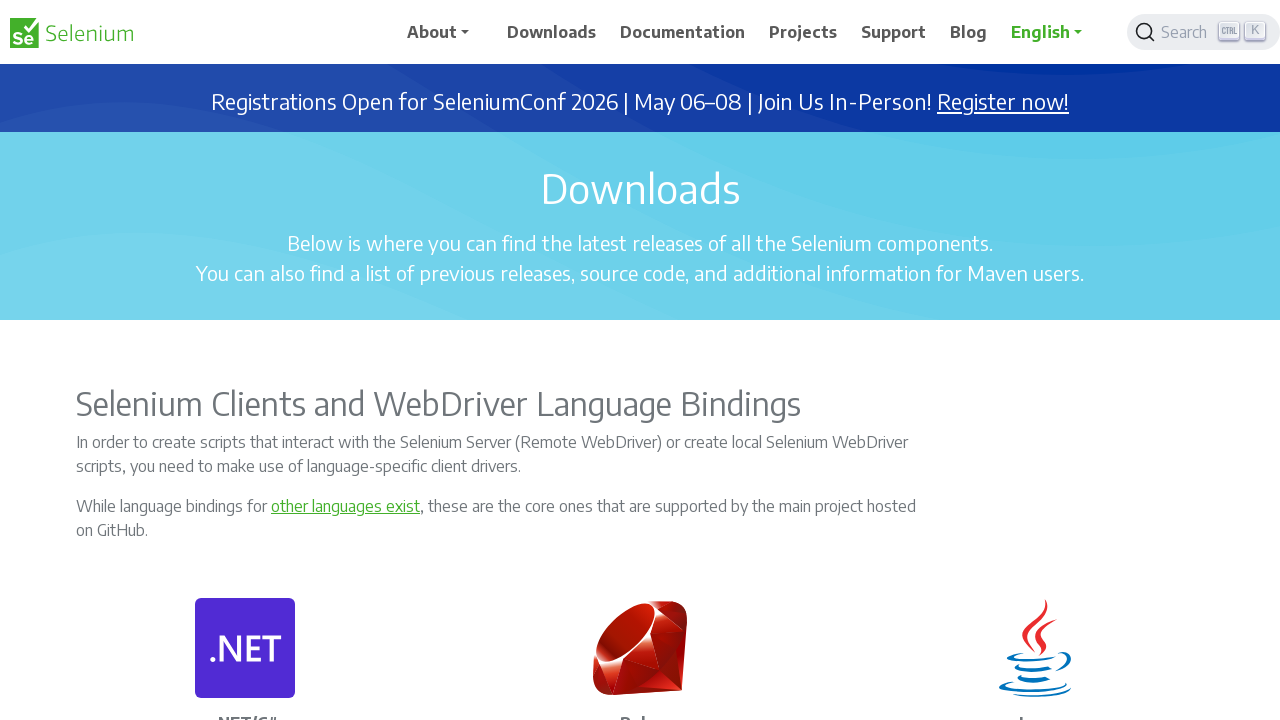

Downloads heading is visible
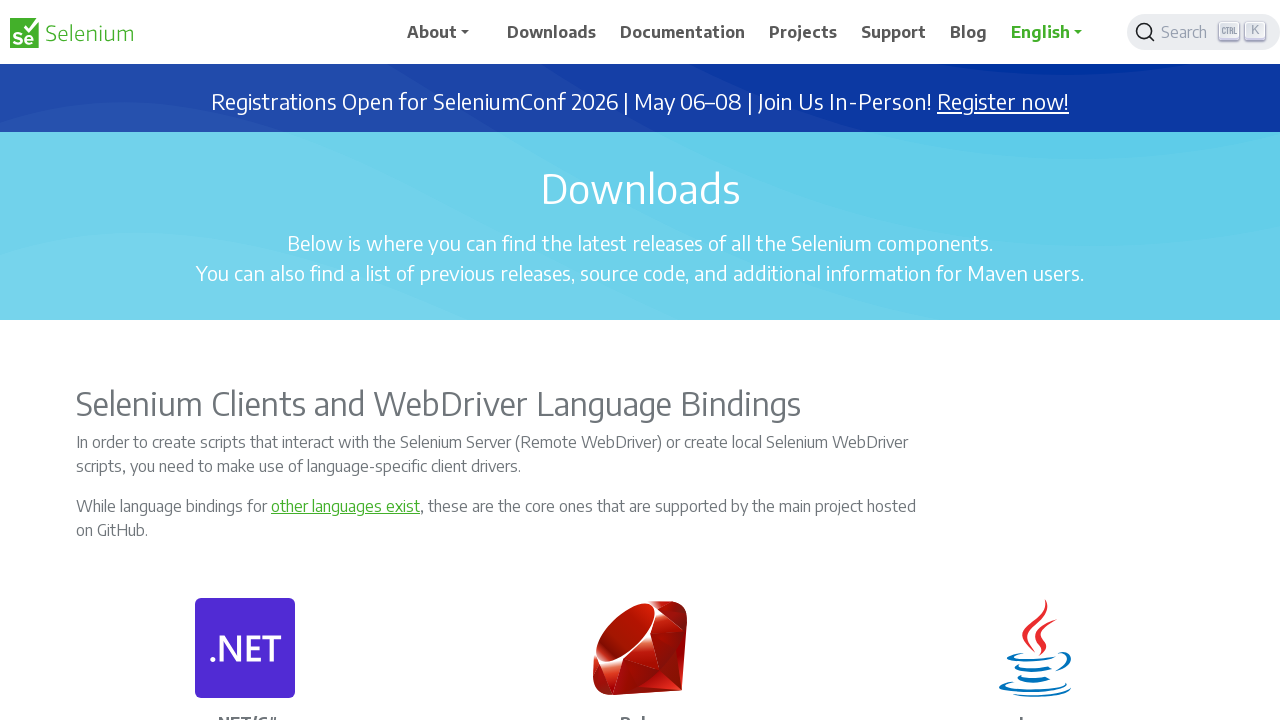

Right-clicked on Downloads heading to open context menu at (640, 188) on //h1[.='Downloads']
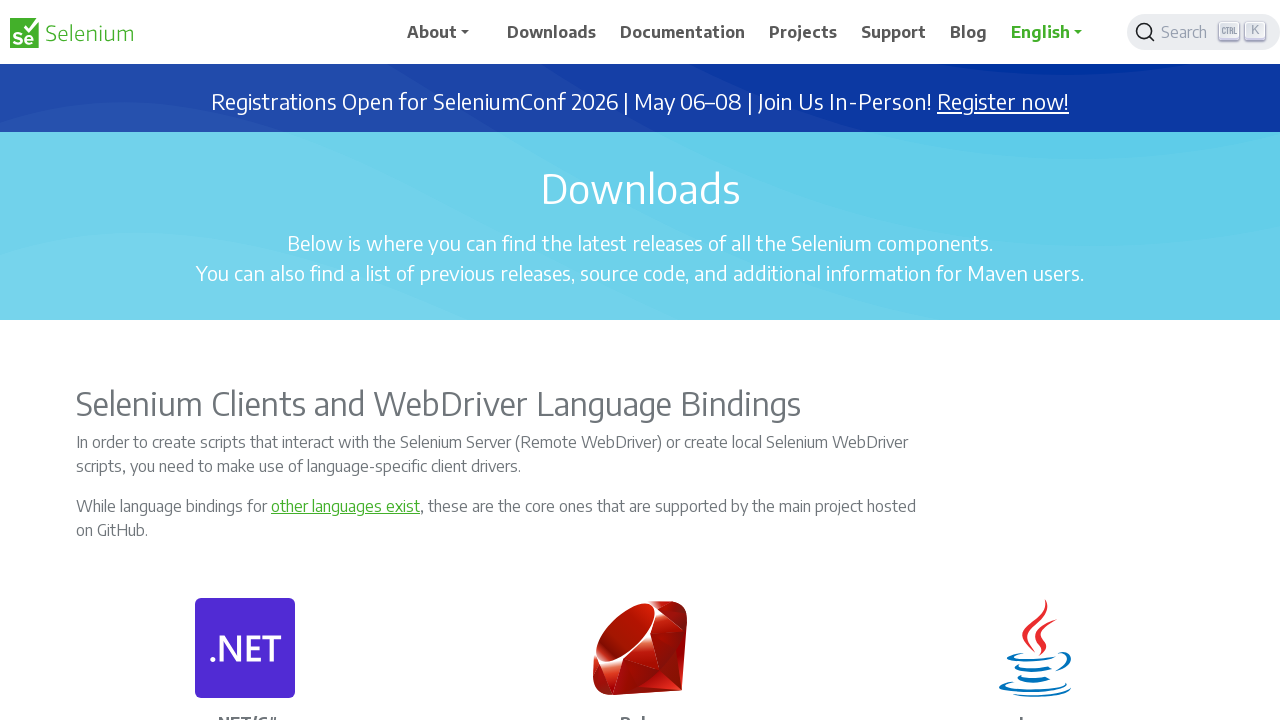

Pressed PageDown (scroll 1/10)
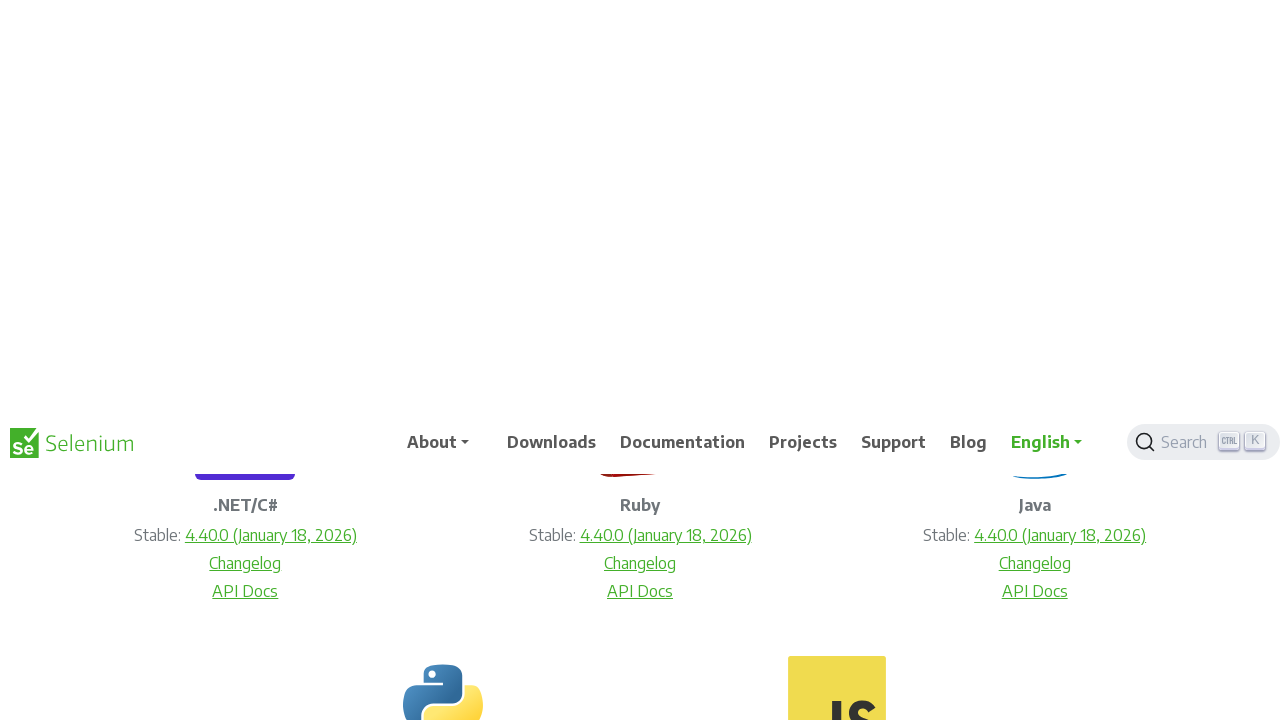

Waited 1 second after PageDown scroll 1/10
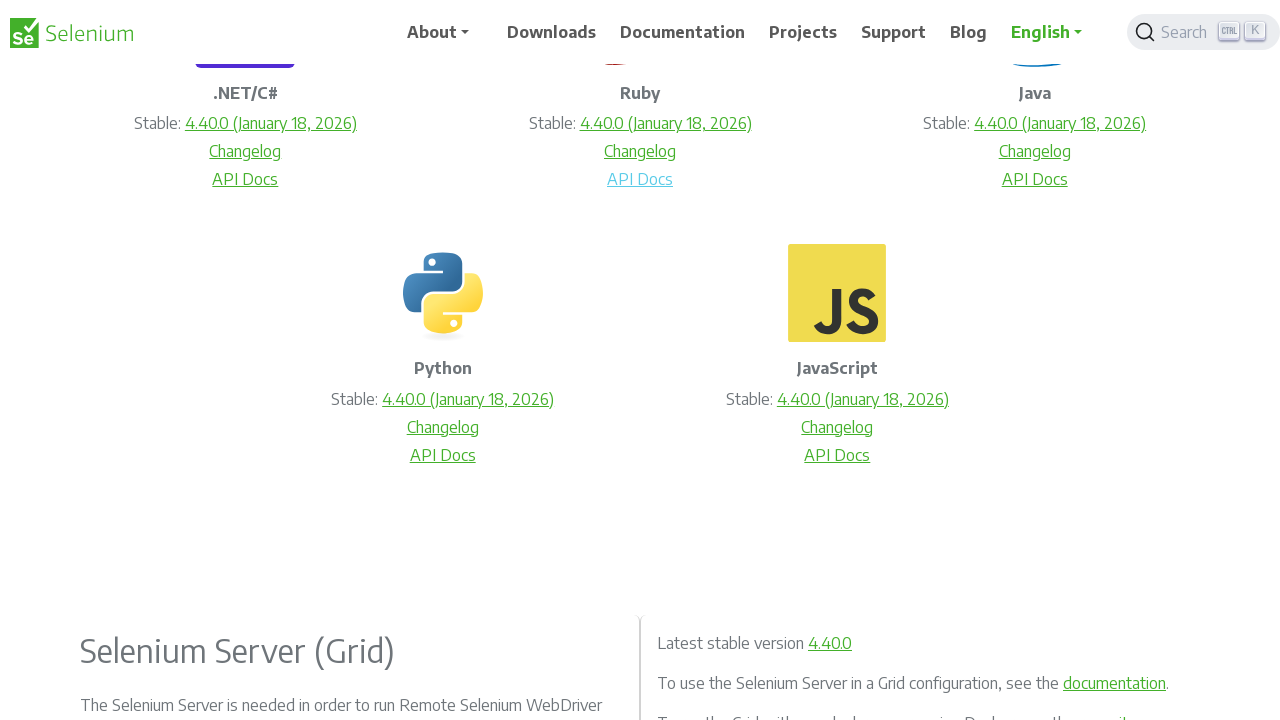

Pressed PageDown (scroll 2/10)
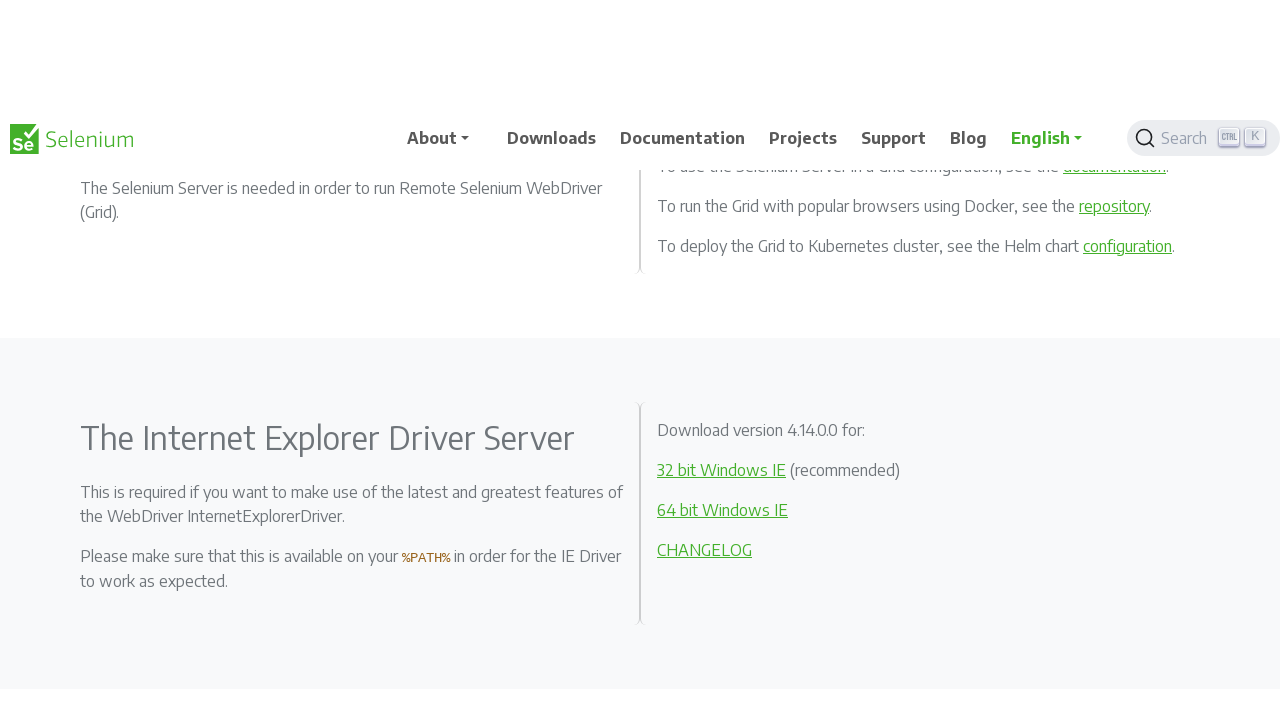

Waited 1 second after PageDown scroll 2/10
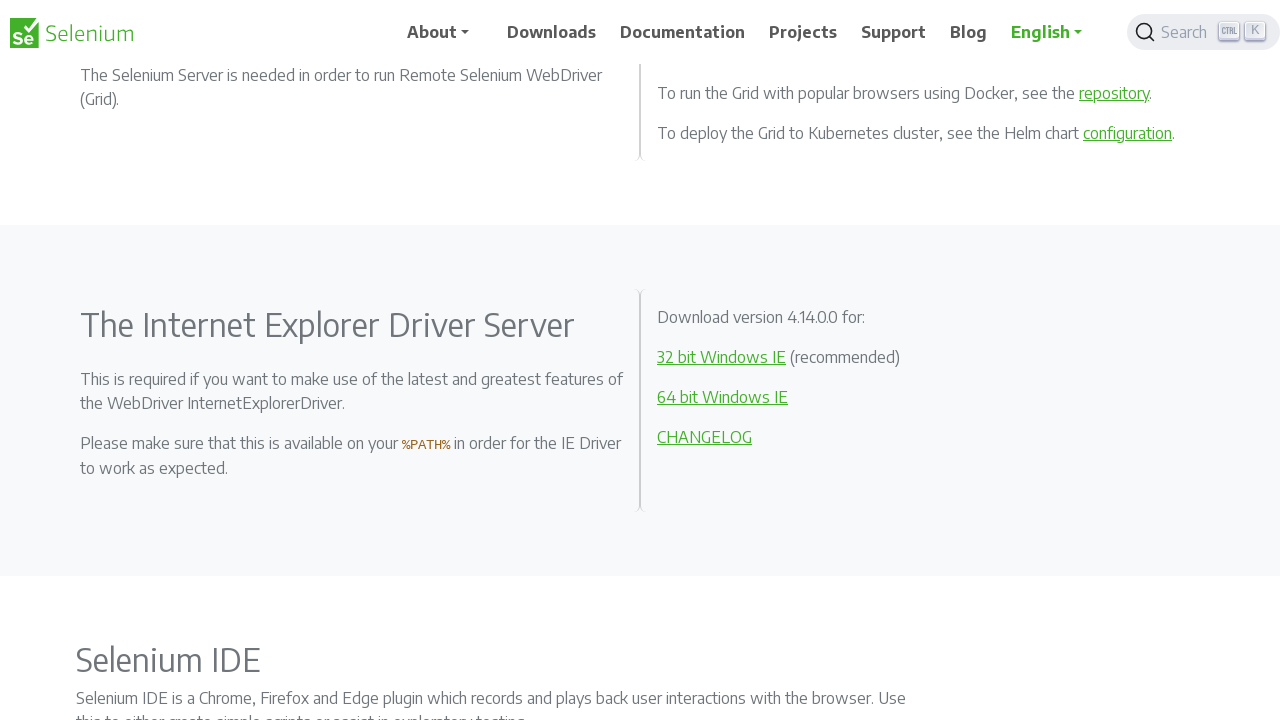

Pressed PageDown (scroll 3/10)
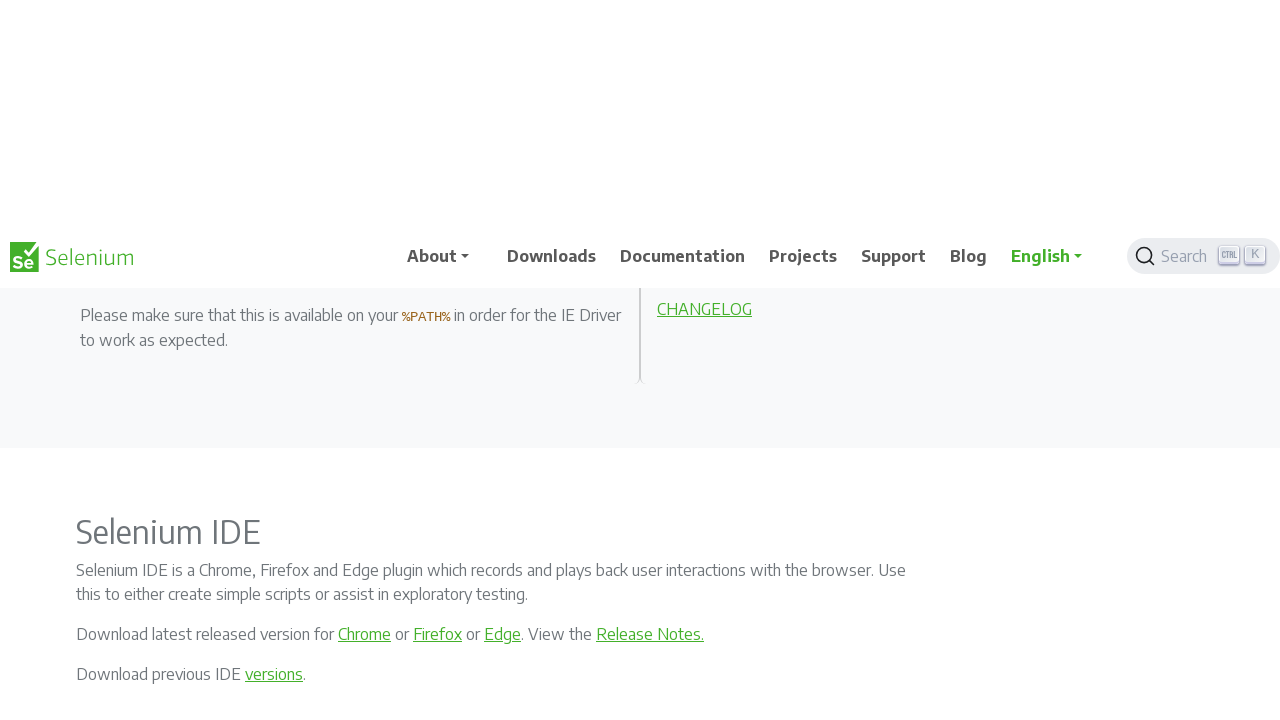

Waited 1 second after PageDown scroll 3/10
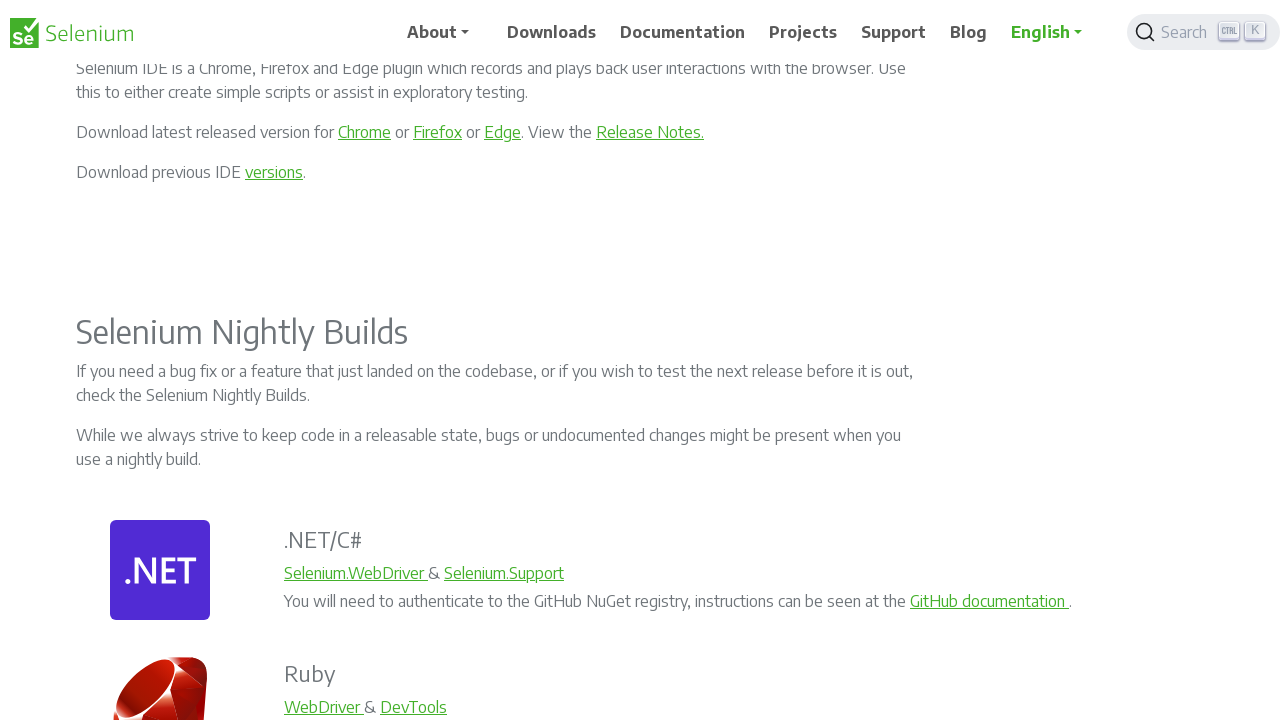

Pressed PageDown (scroll 4/10)
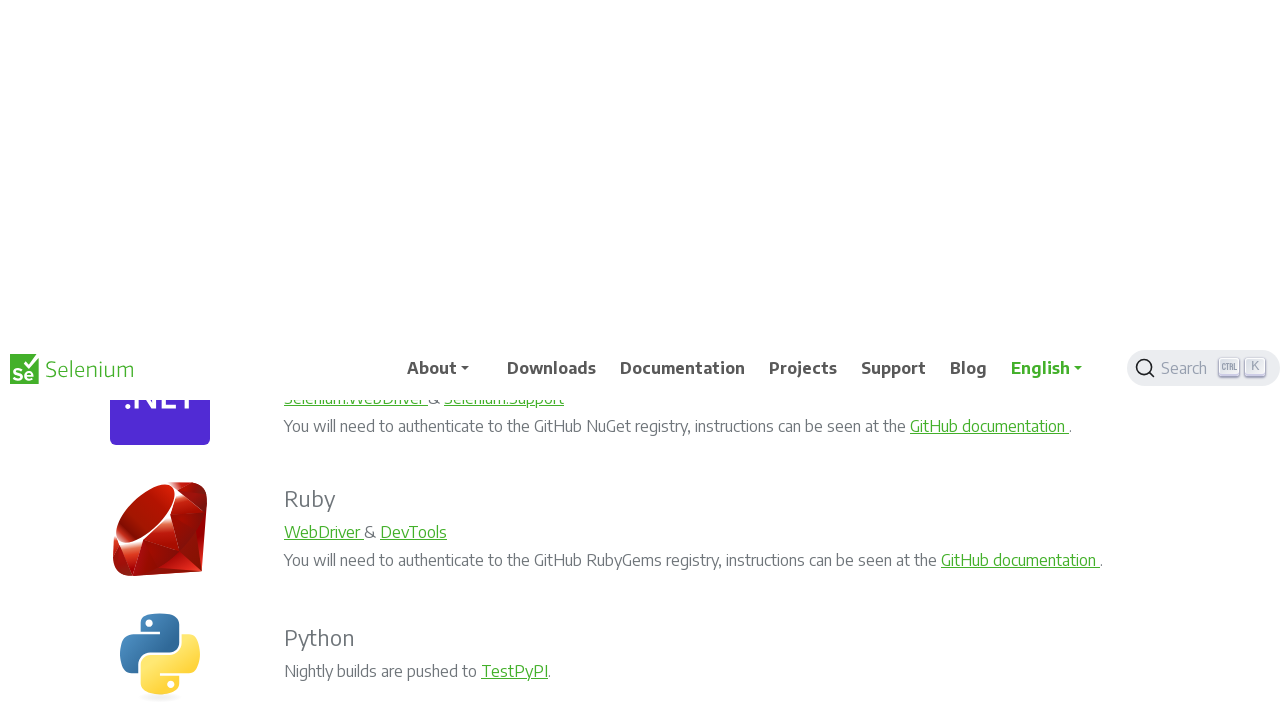

Waited 1 second after PageDown scroll 4/10
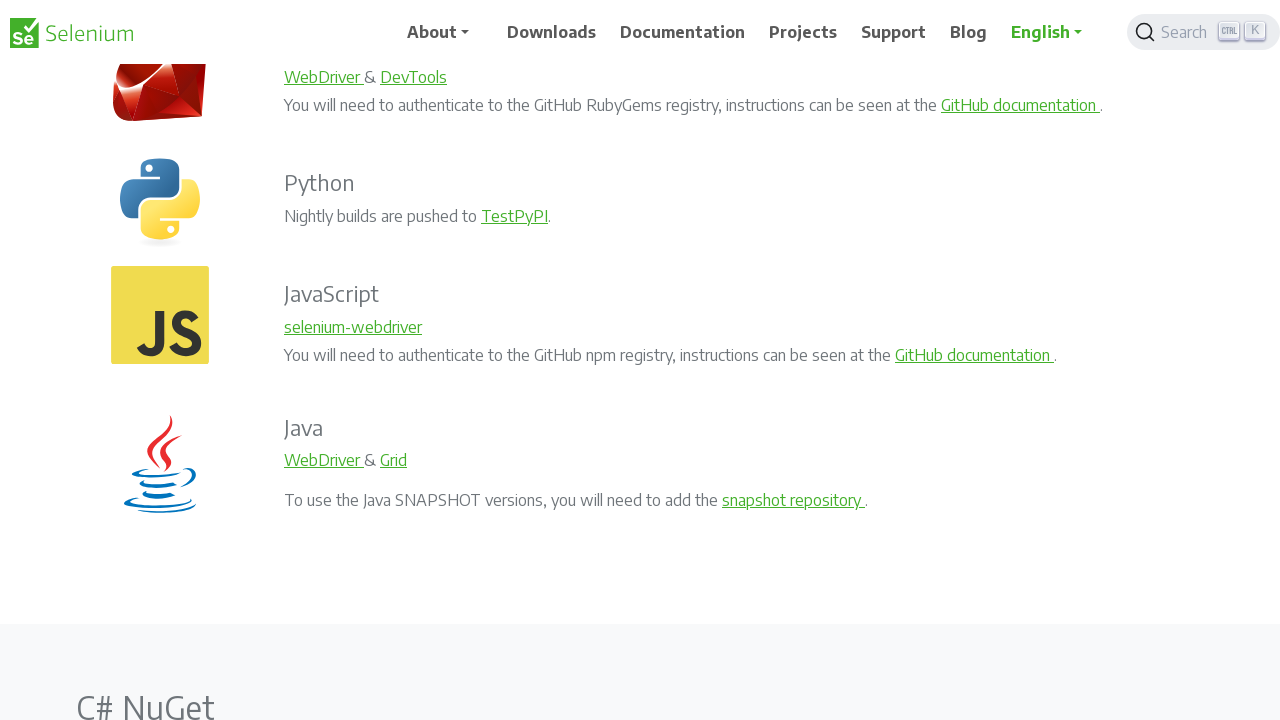

Pressed PageDown (scroll 5/10)
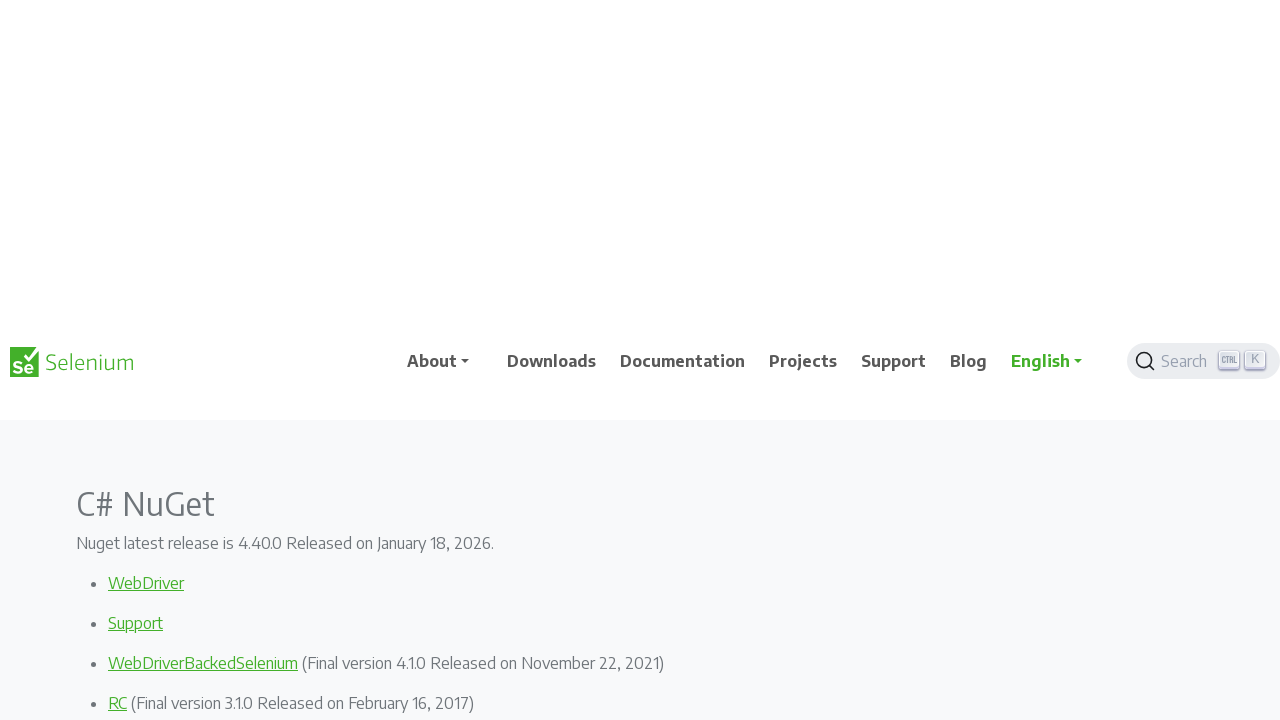

Waited 1 second after PageDown scroll 5/10
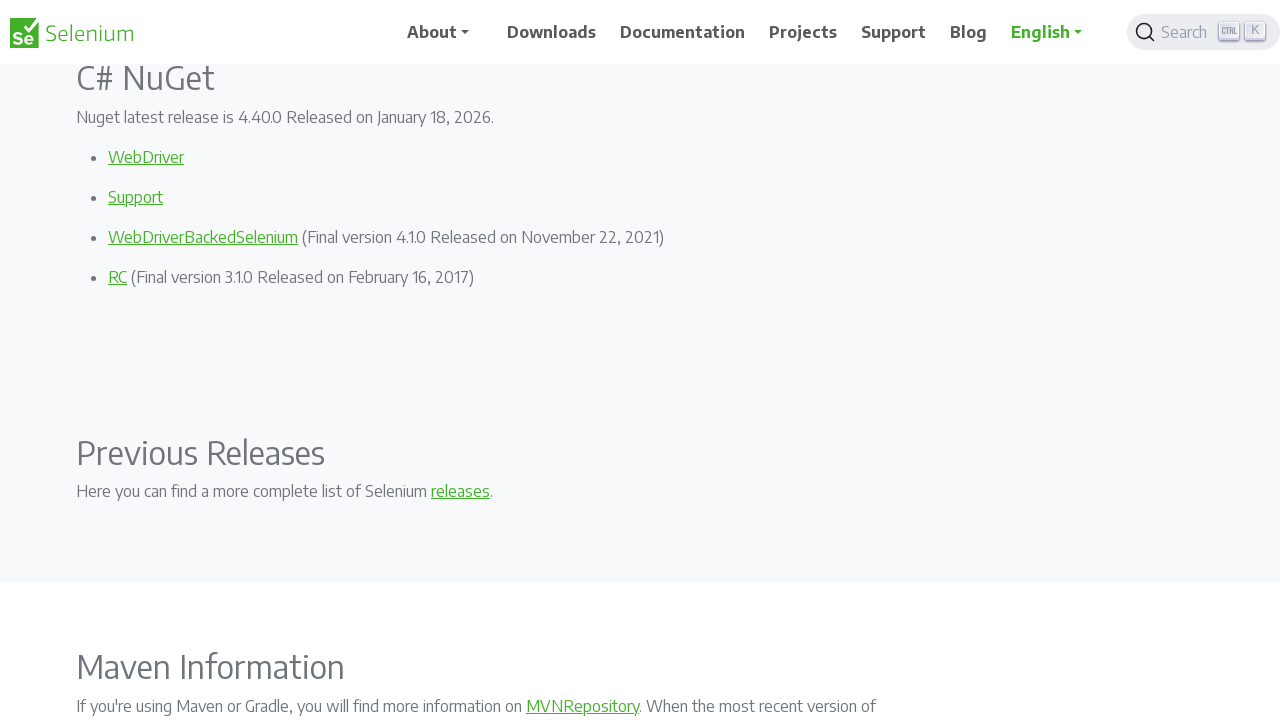

Pressed PageDown (scroll 6/10)
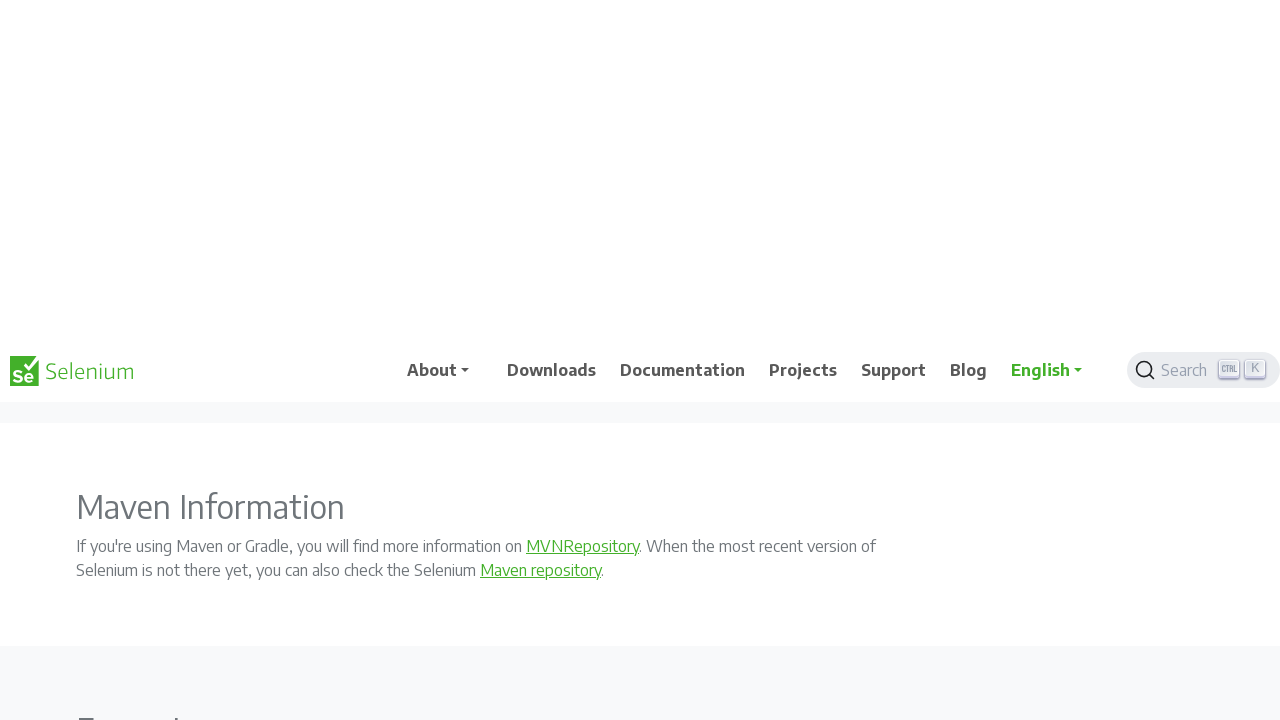

Waited 1 second after PageDown scroll 6/10
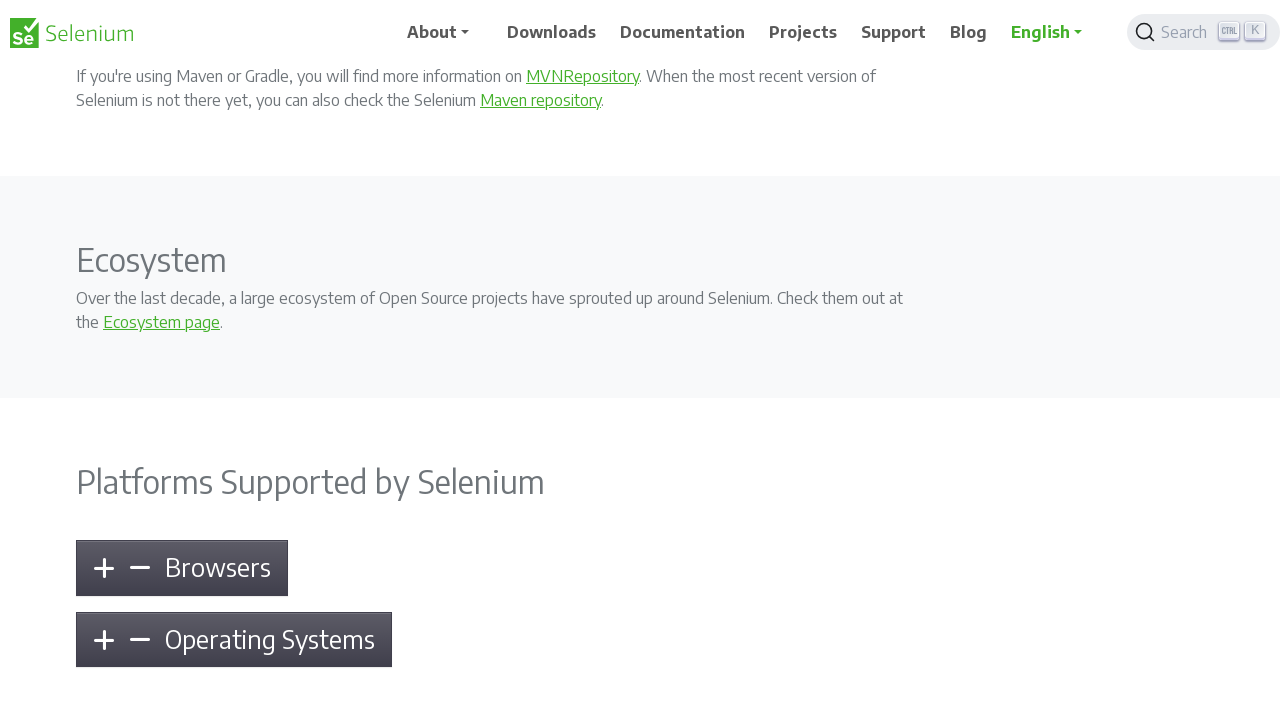

Pressed PageDown (scroll 7/10)
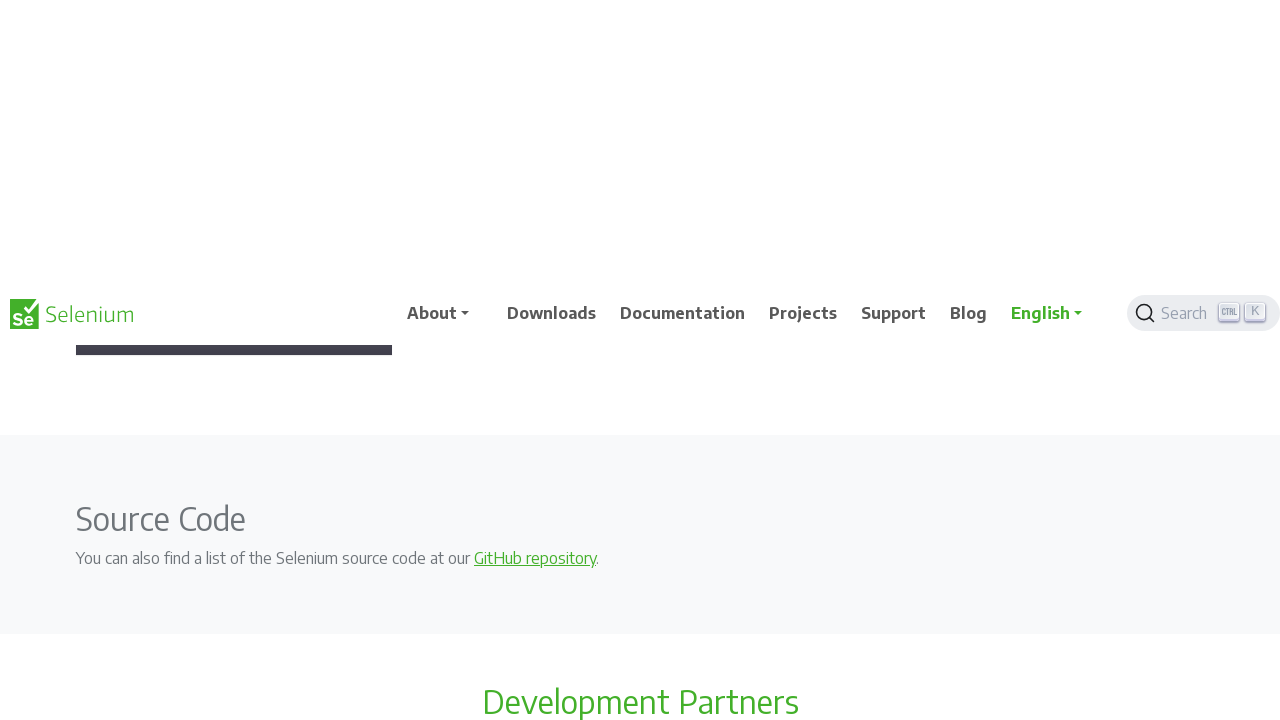

Waited 1 second after PageDown scroll 7/10
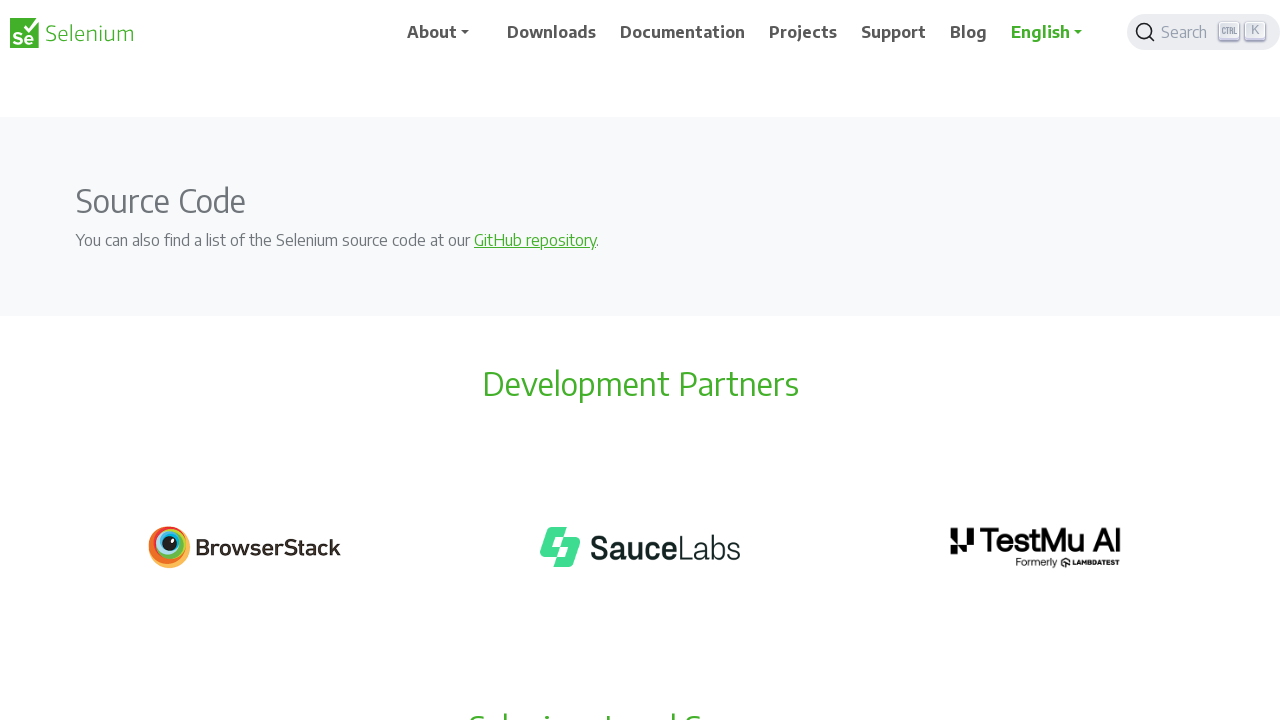

Pressed PageDown (scroll 8/10)
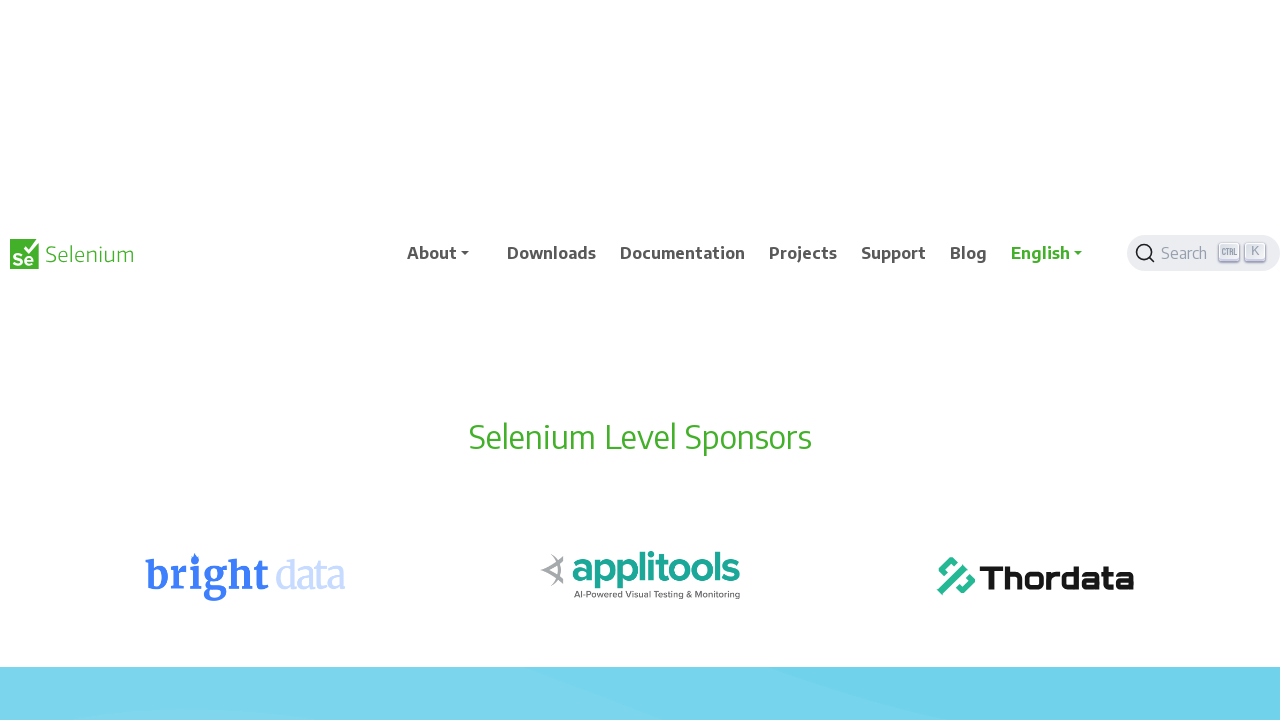

Waited 1 second after PageDown scroll 8/10
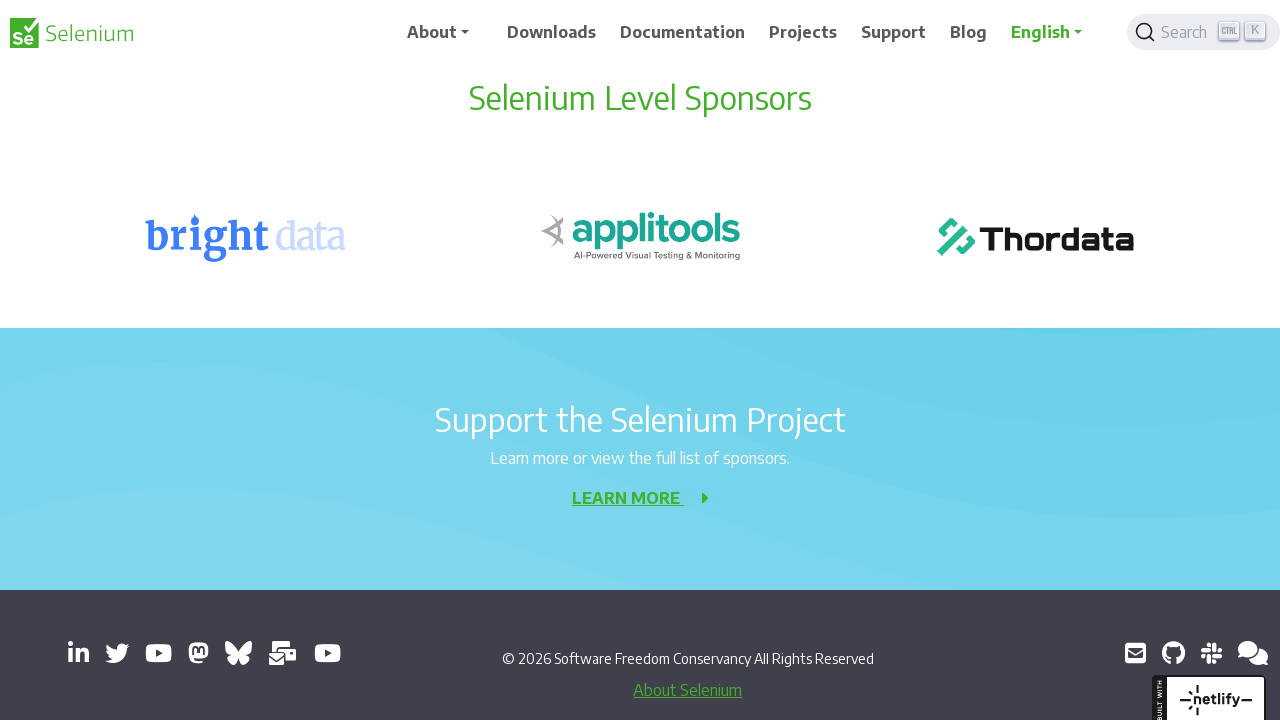

Pressed PageDown (scroll 9/10)
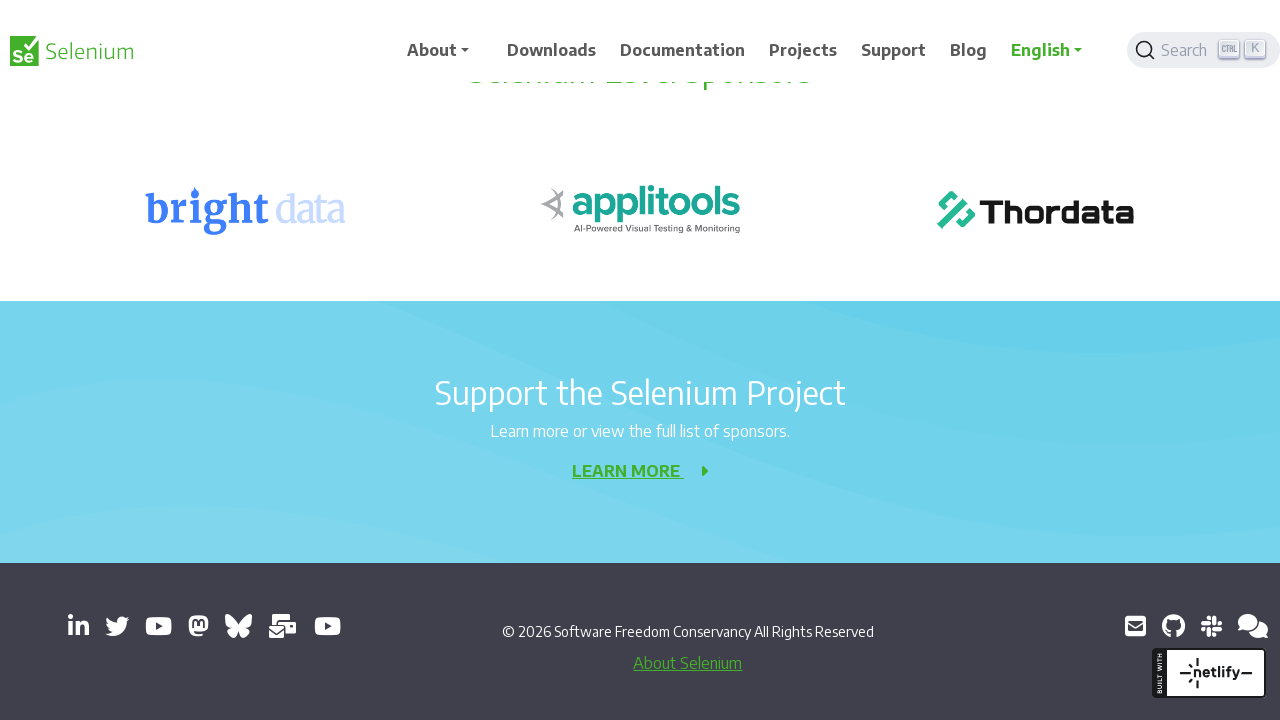

Waited 1 second after PageDown scroll 9/10
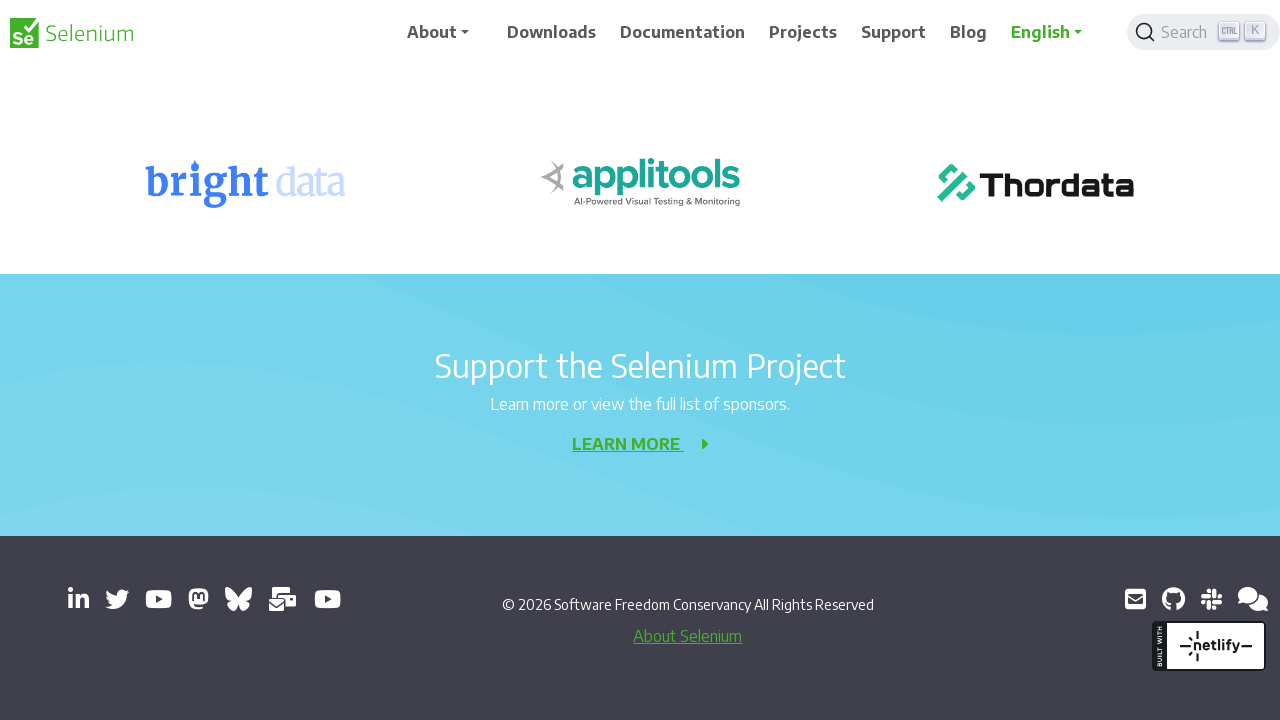

Pressed PageDown (scroll 10/10)
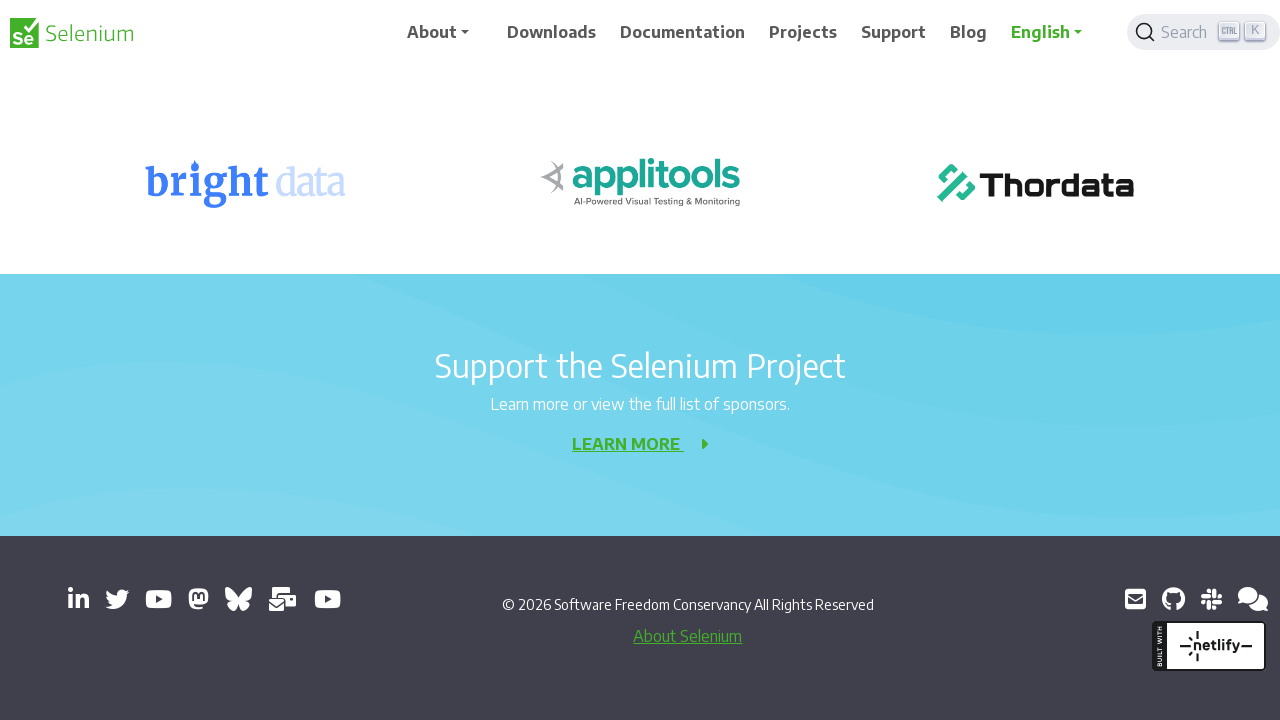

Waited 1 second after PageDown scroll 10/10
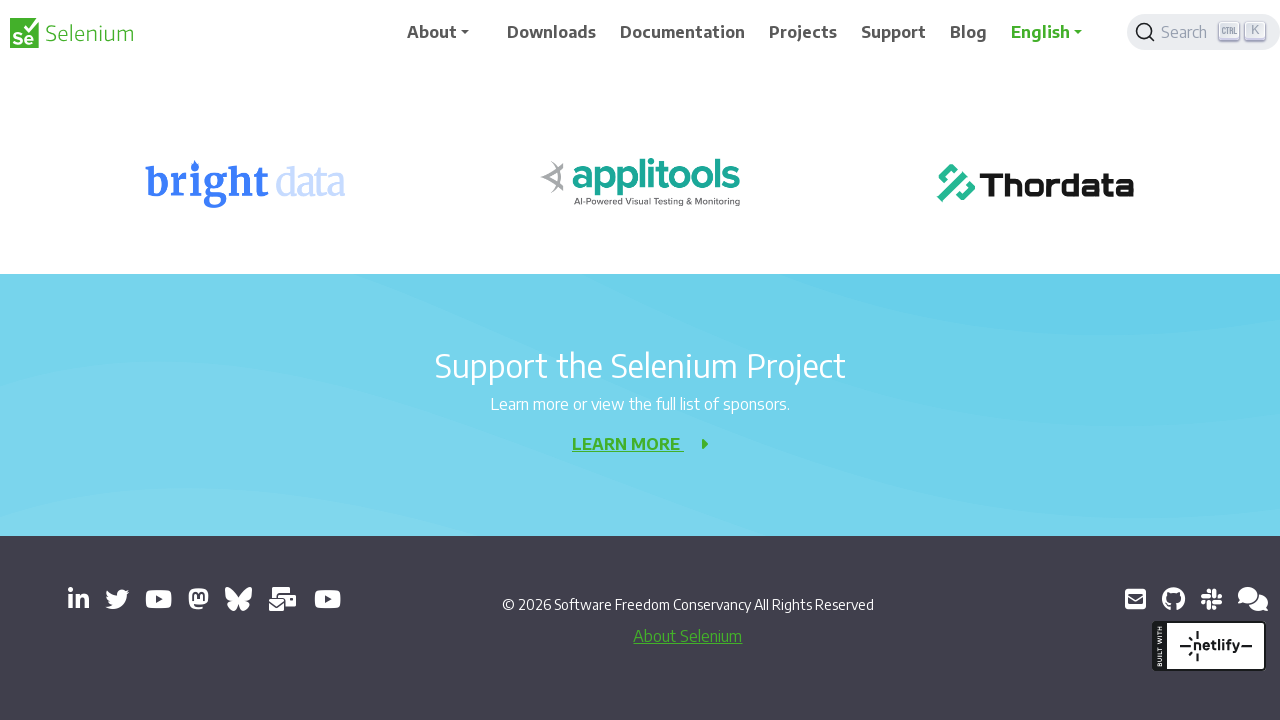

Pressed Enter key
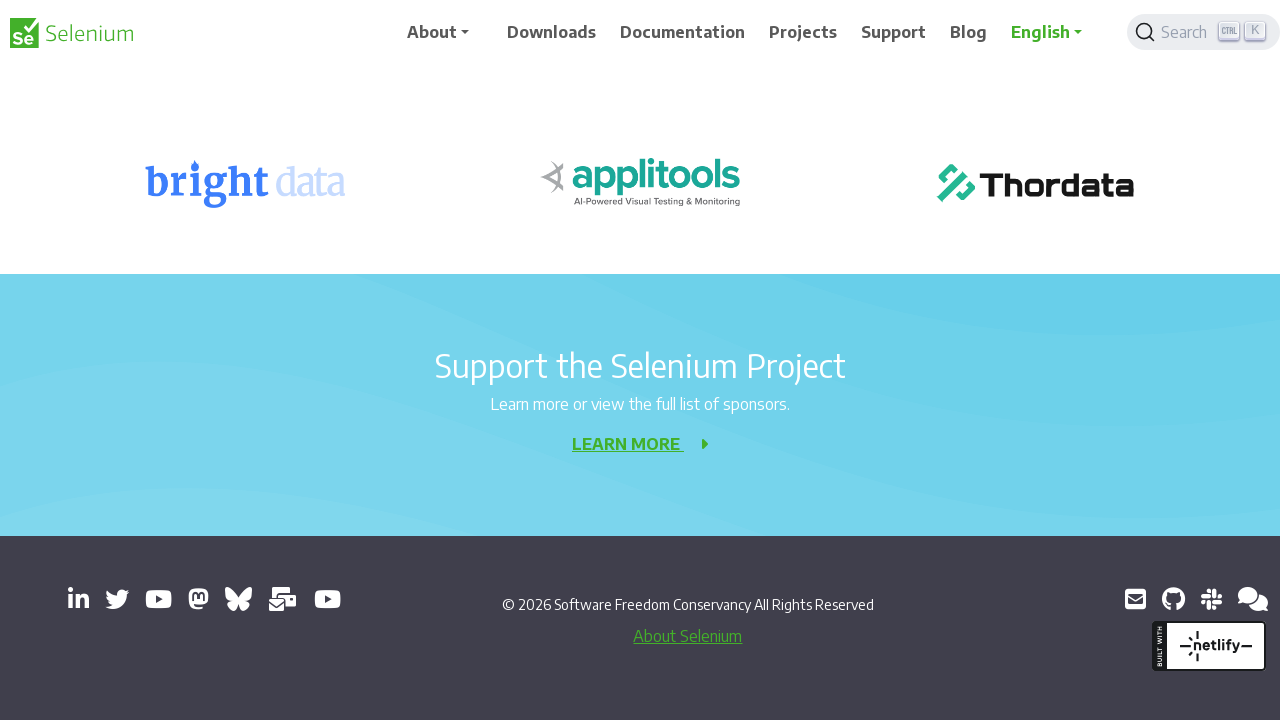

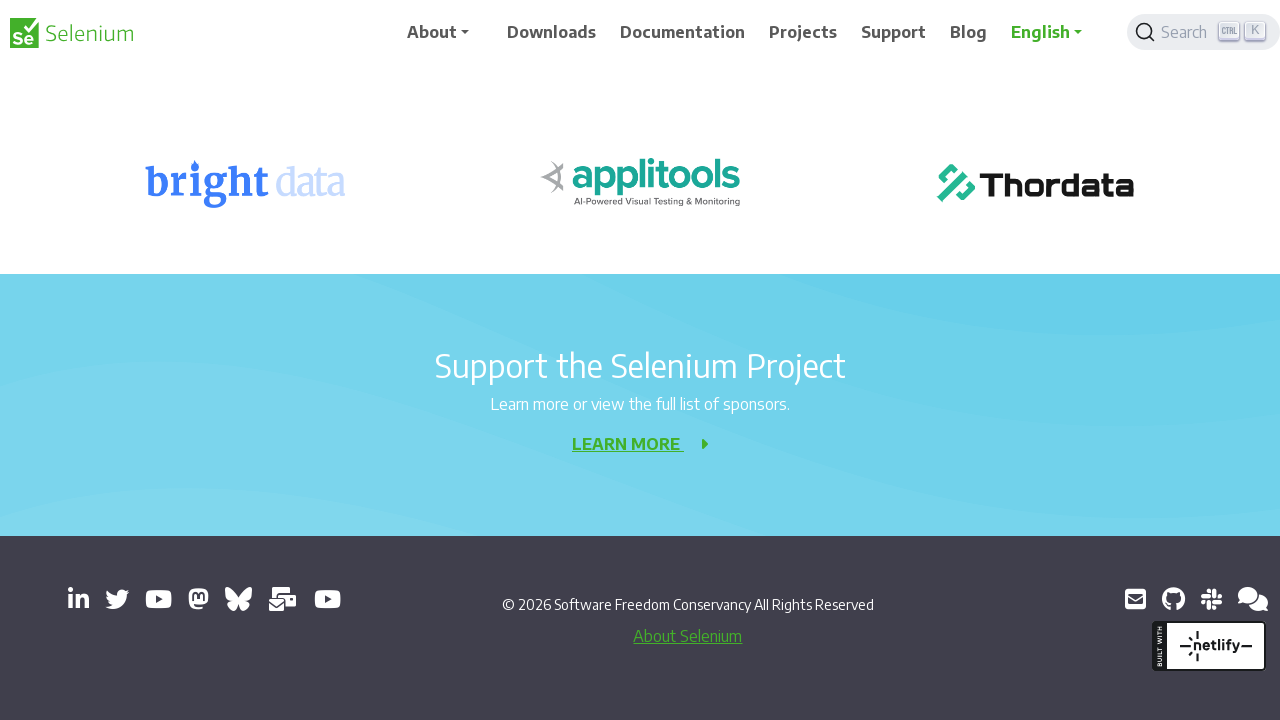